Clicks on the "Read Me" button for Selenium IDE project and verifies navigation to the selenium-ide page.

Starting URL: https://www.selenium.dev

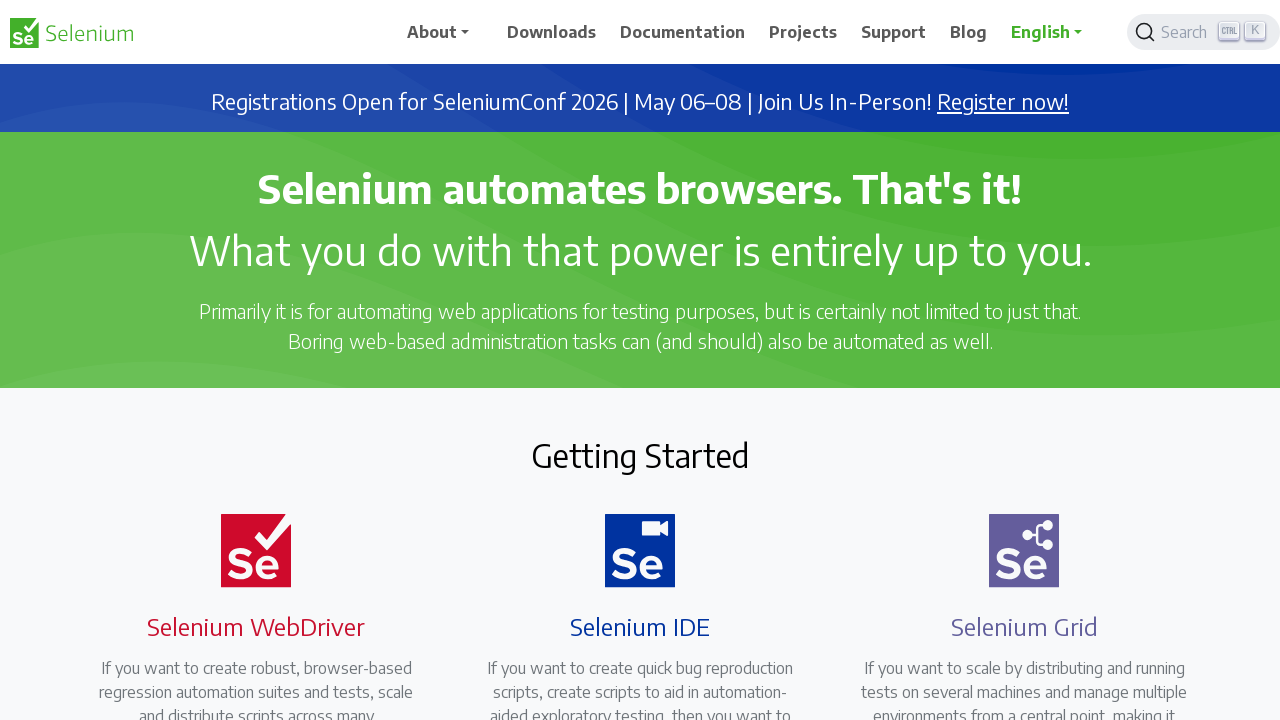

Clicked on the 'Read Me' button for Selenium IDE project at (628, 360) on a[href*='selenium-ide']
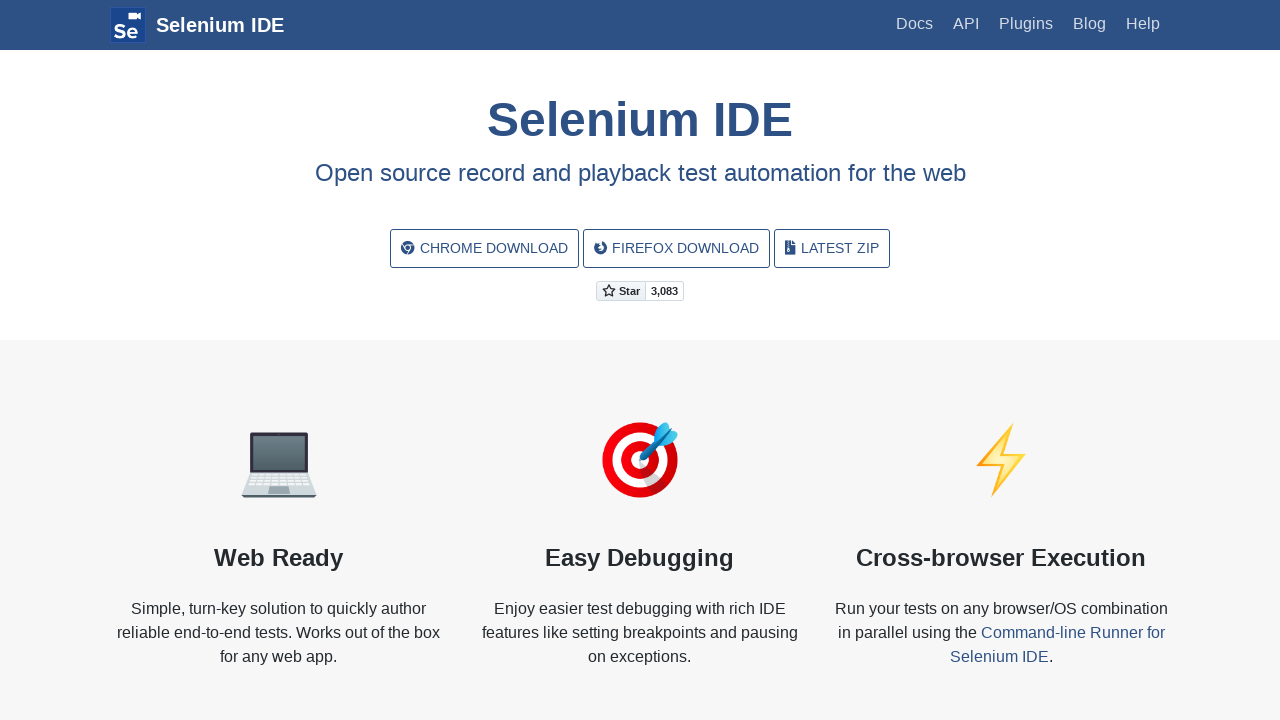

Verified navigation to selenium-ide page
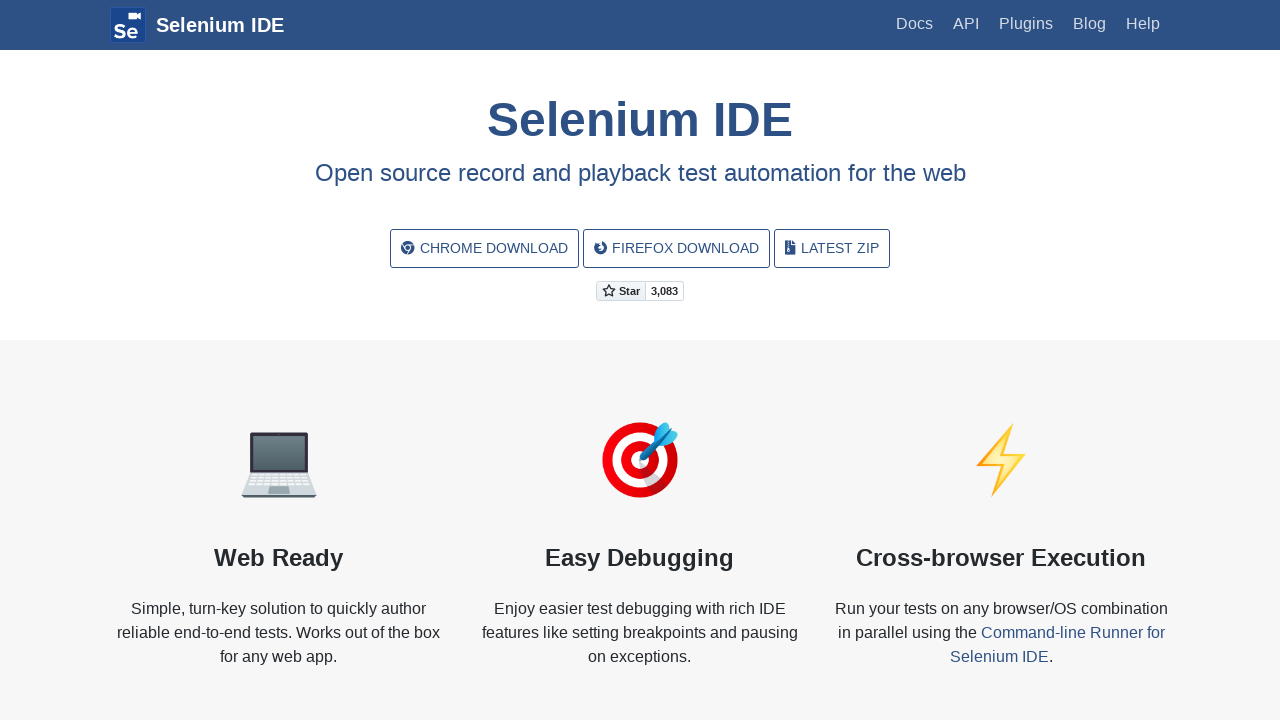

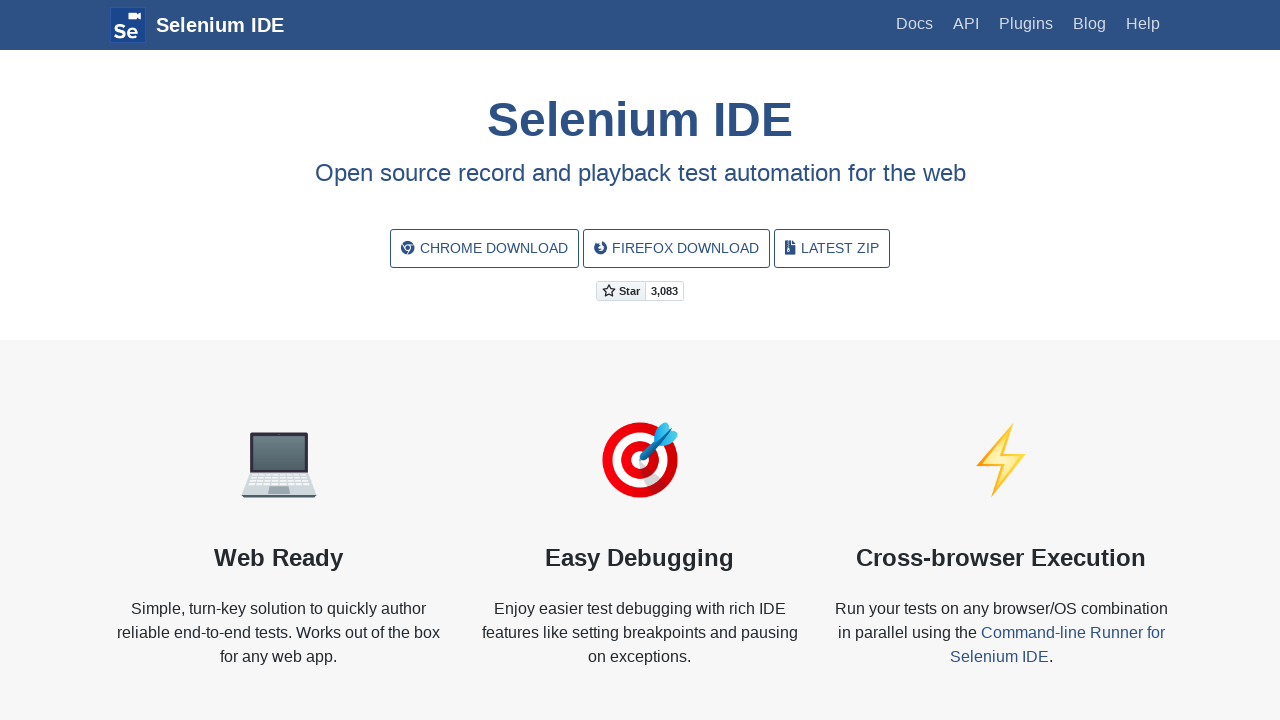